Validates that the dropdown menu is visible and contains 4 menu items: Standard, Classic, Tutorial, and Plus

Starting URL: https://play2048.co/

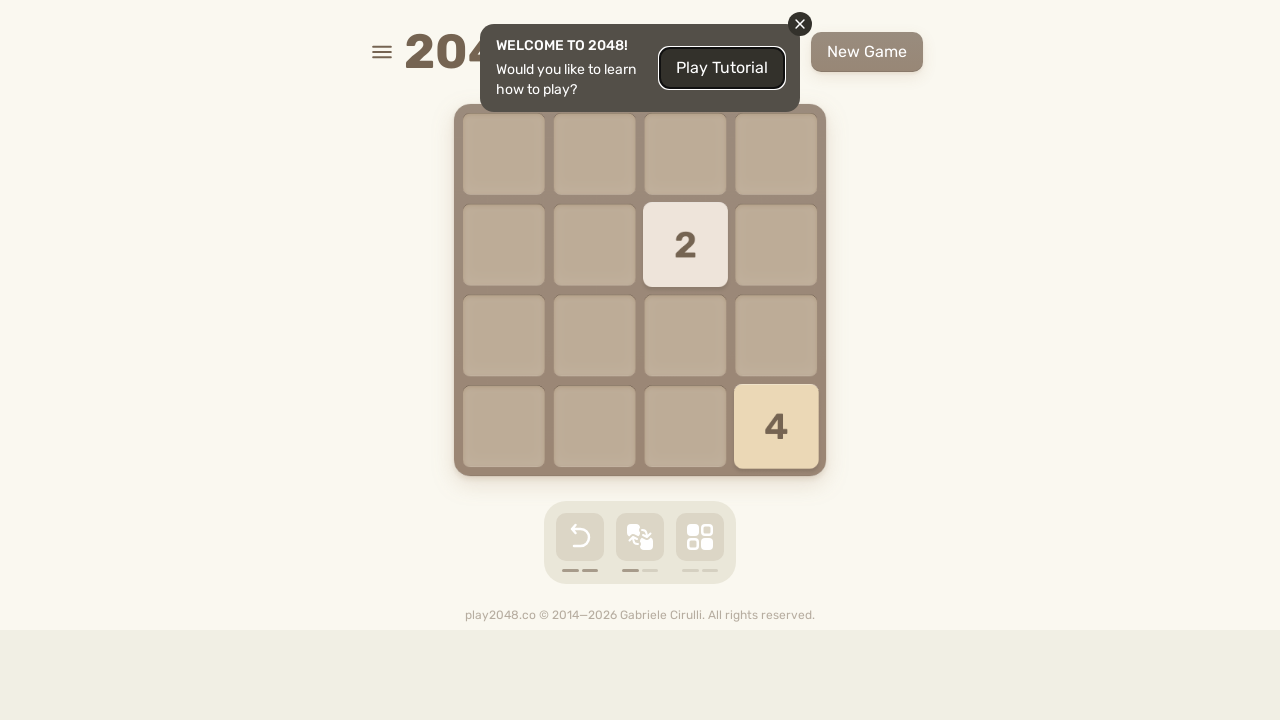

Clicked on 2048 header to open dropdown menu at (469, 52) on h1.flex.items-center.justify-center.text-5xl.font-bold >> internal:text="2048"i
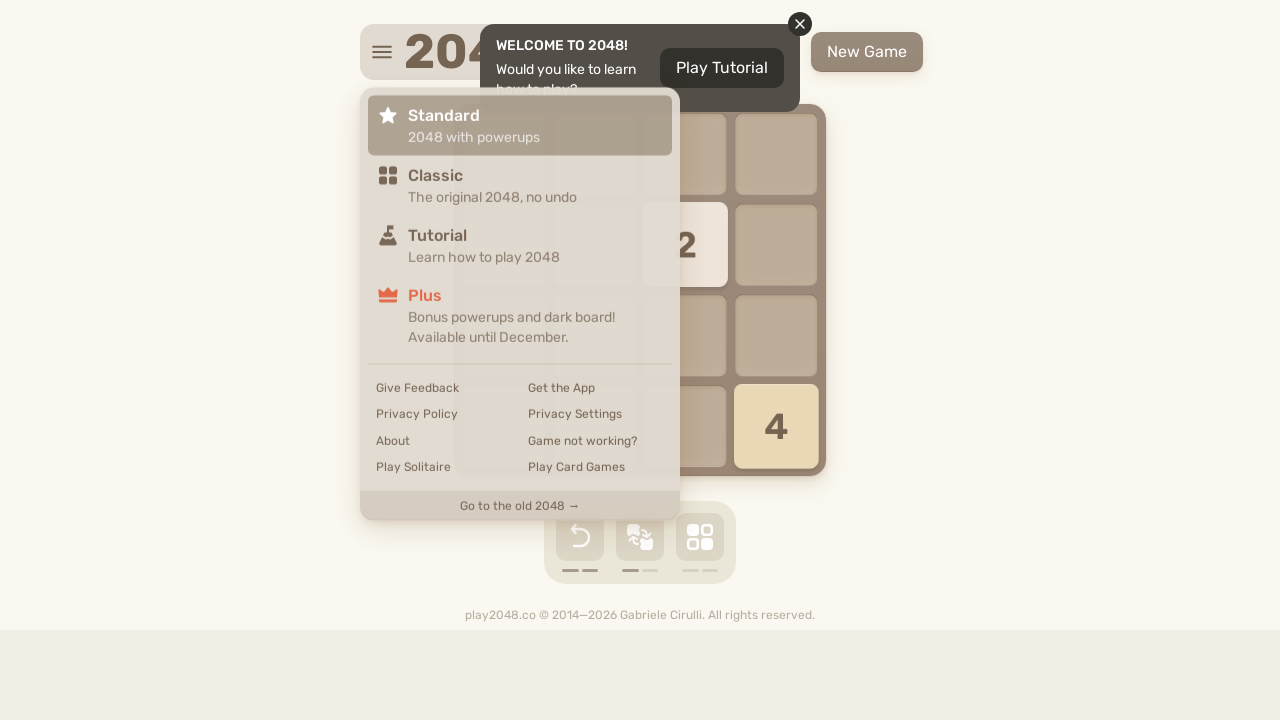

Verified dropdown menu contains 4 items
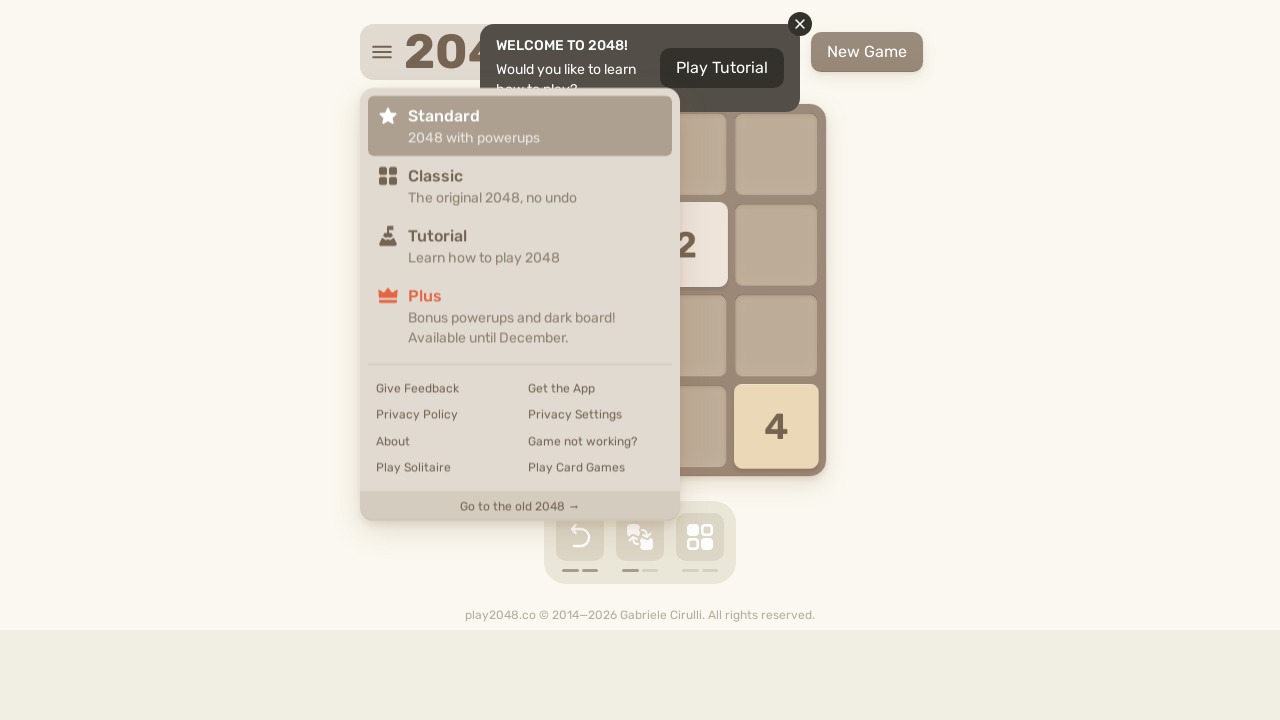

Verified first menu item contains 'Standard'
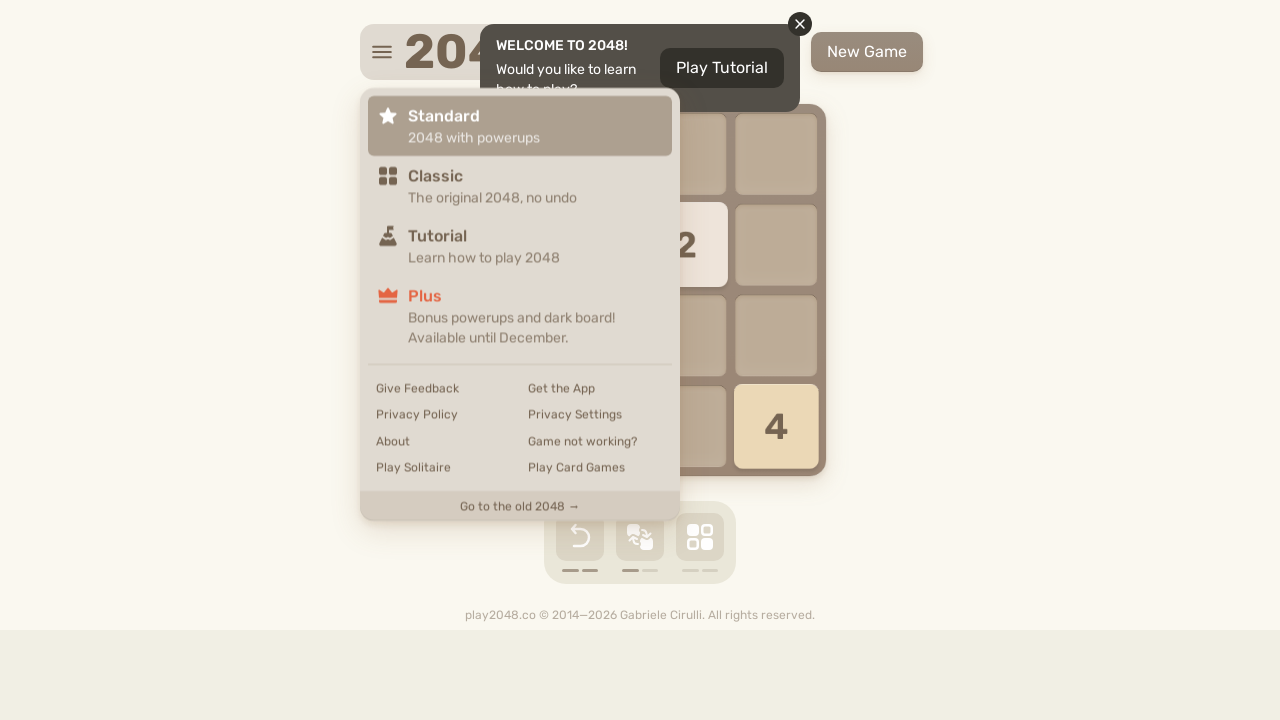

Verified second menu item contains 'Classic'
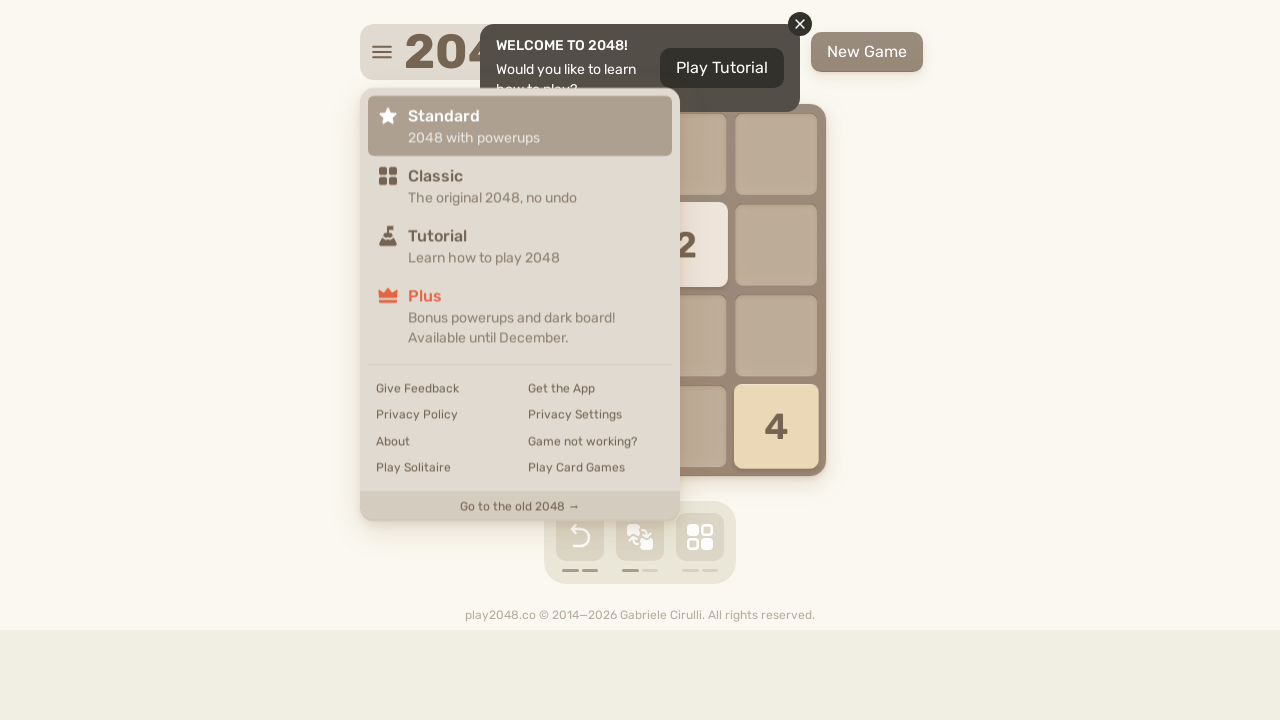

Verified third menu item contains 'Tutorial'
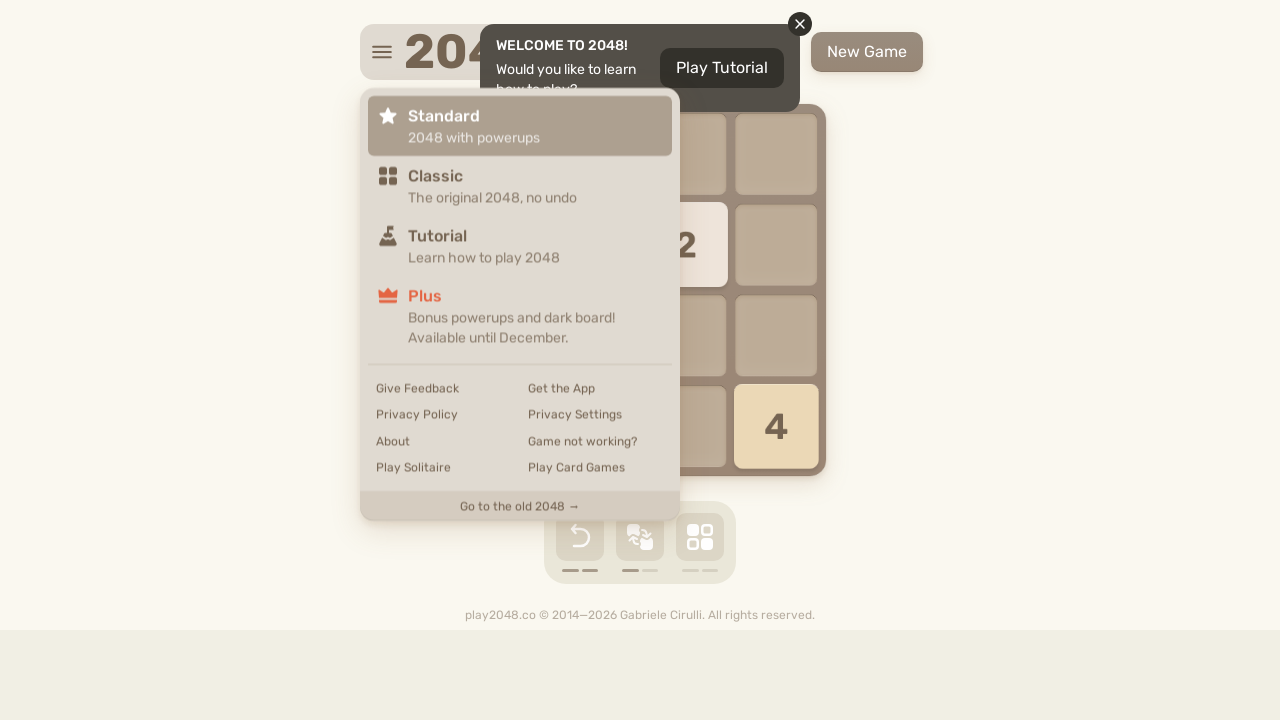

Verified fourth menu item contains 'Plus'
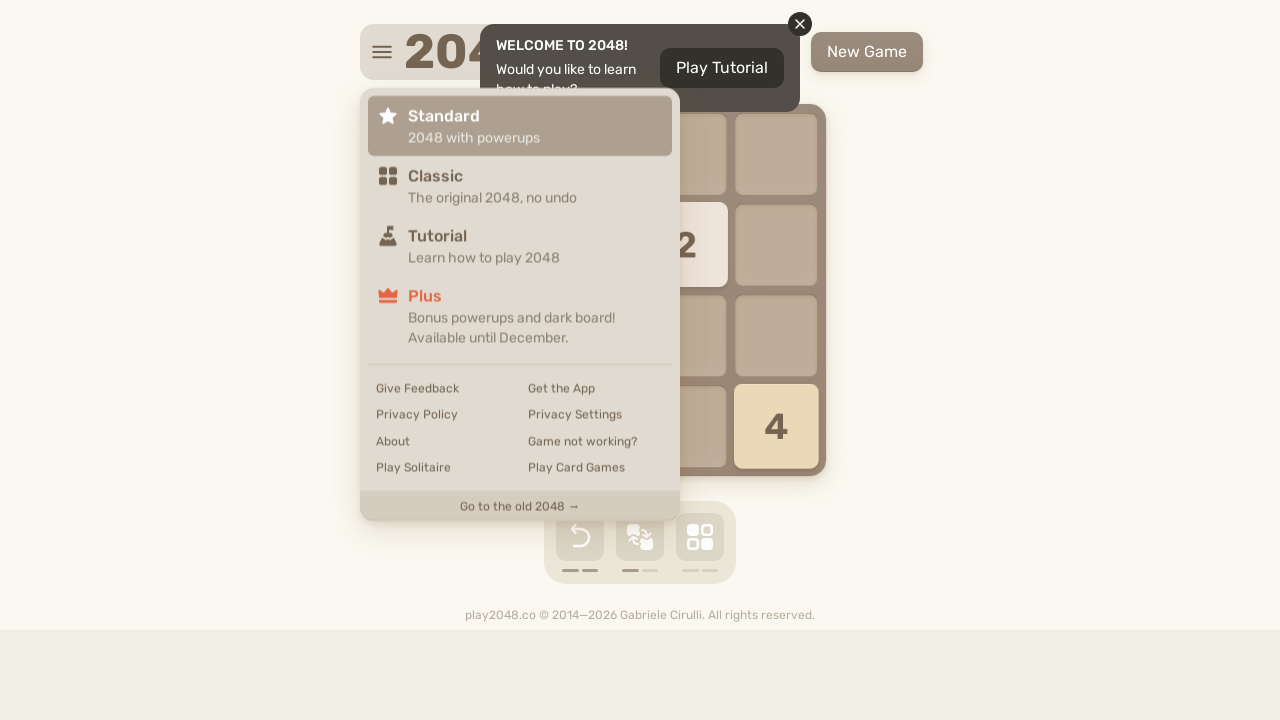

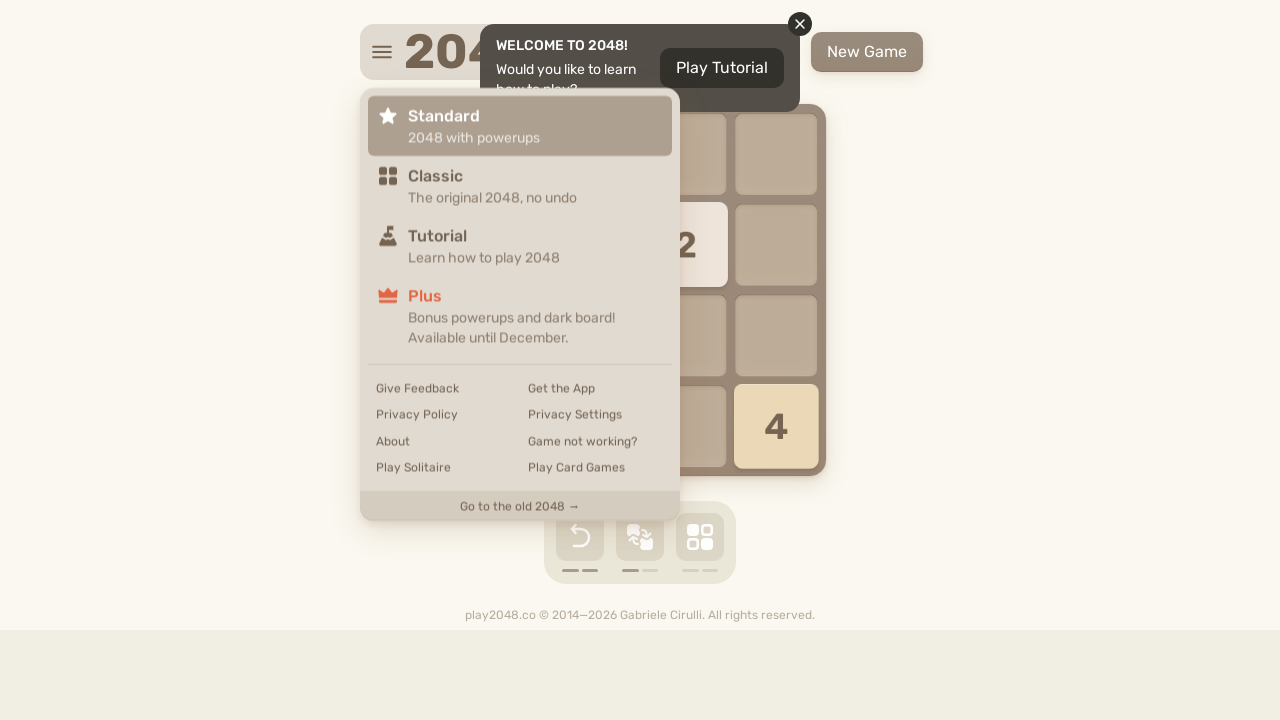